Tests JavaScript prompt functionality by clicking the prompt button and entering text into the alert dialog

Starting URL: https://the-internet.herokuapp.com/javascript_alerts

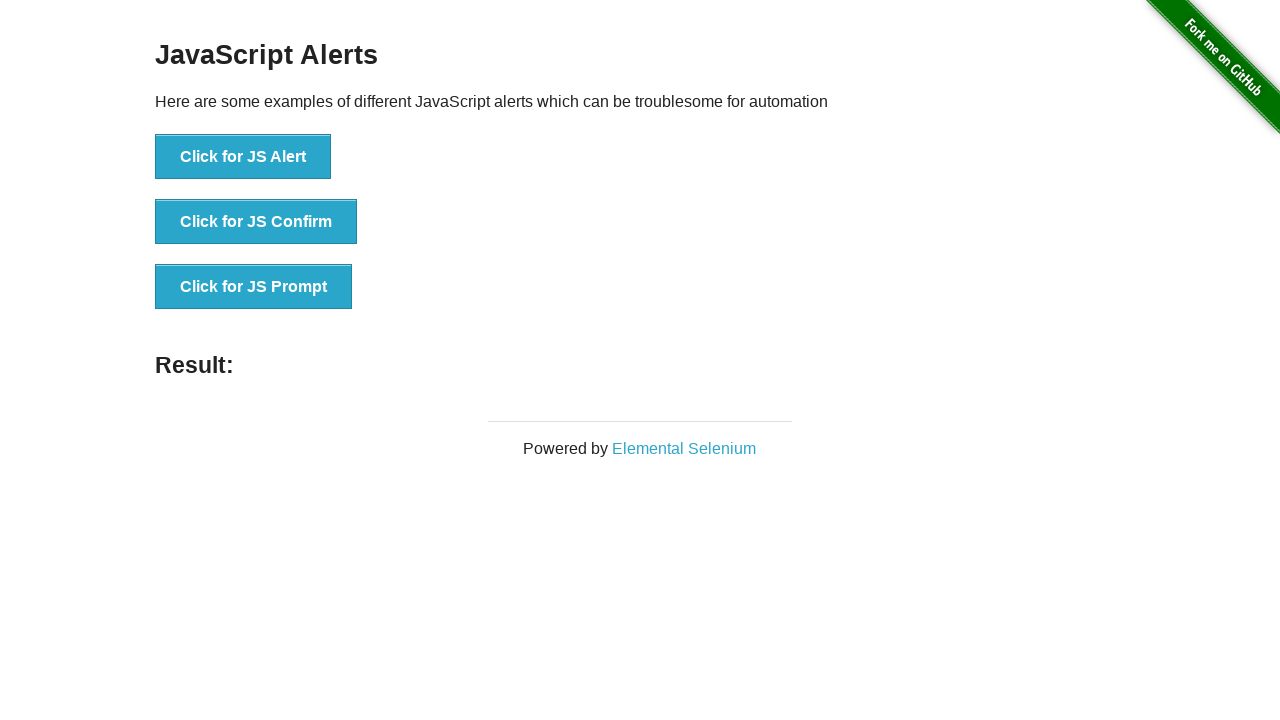

Clicked the 'Click for JS Prompt' button to trigger JavaScript prompt dialog at (254, 287) on xpath=//button[text()='Click for JS Prompt']
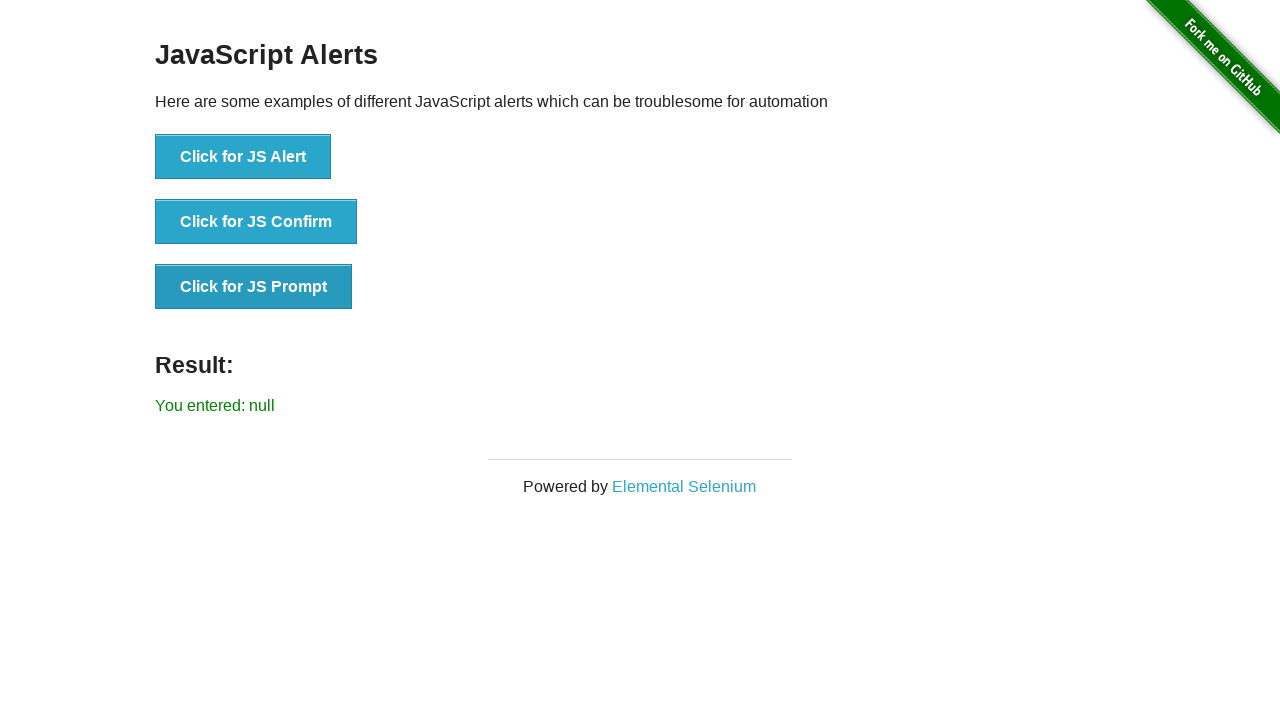

Set up dialog handler to accept prompt with text 'Hello'
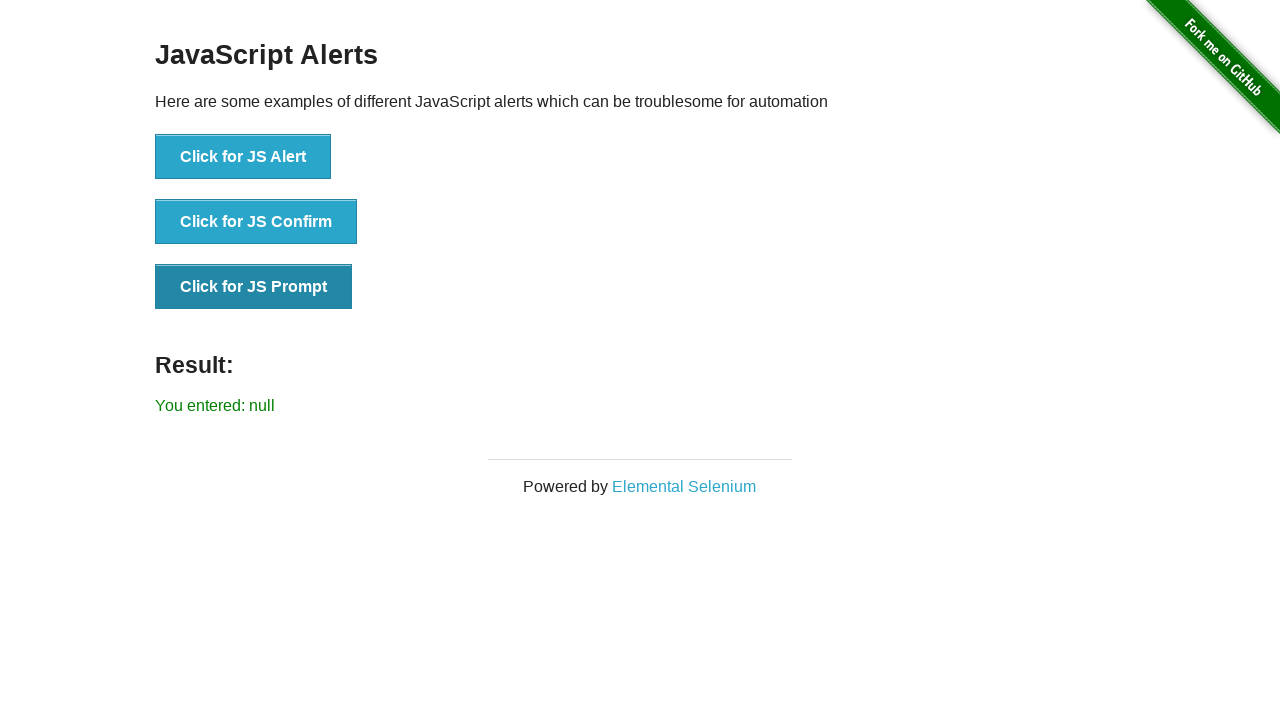

Clicked the 'Click for JS Prompt' button again to trigger the prompt dialog and enter text at (254, 287) on xpath=//button[text()='Click for JS Prompt']
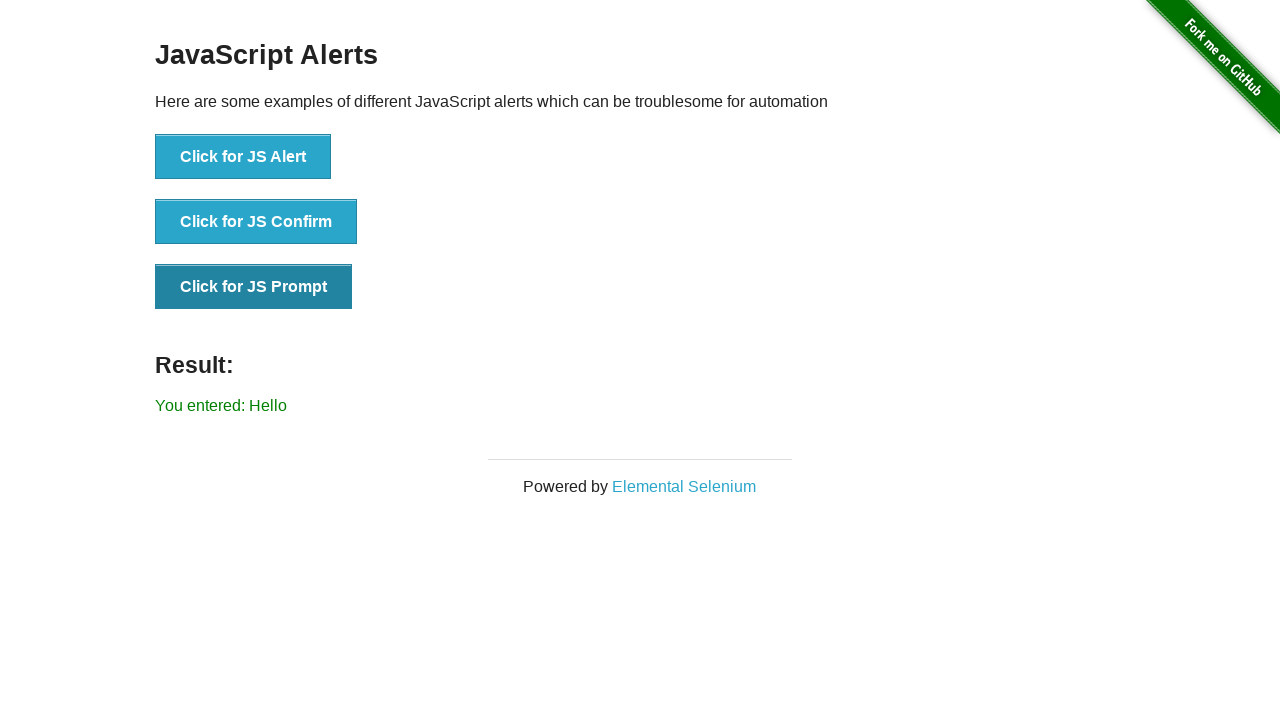

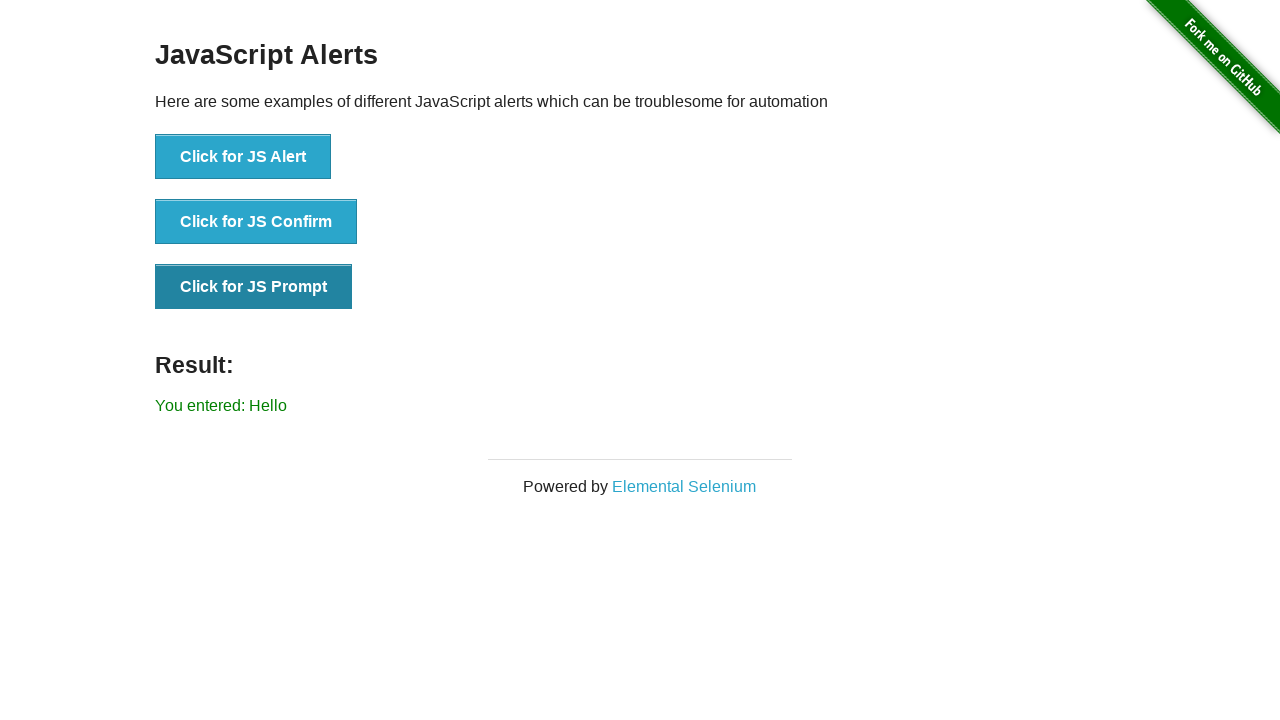